Creates two todo items, marks one complete, then unchecks it to verify un-marking works

Starting URL: https://demo.playwright.dev/todomvc

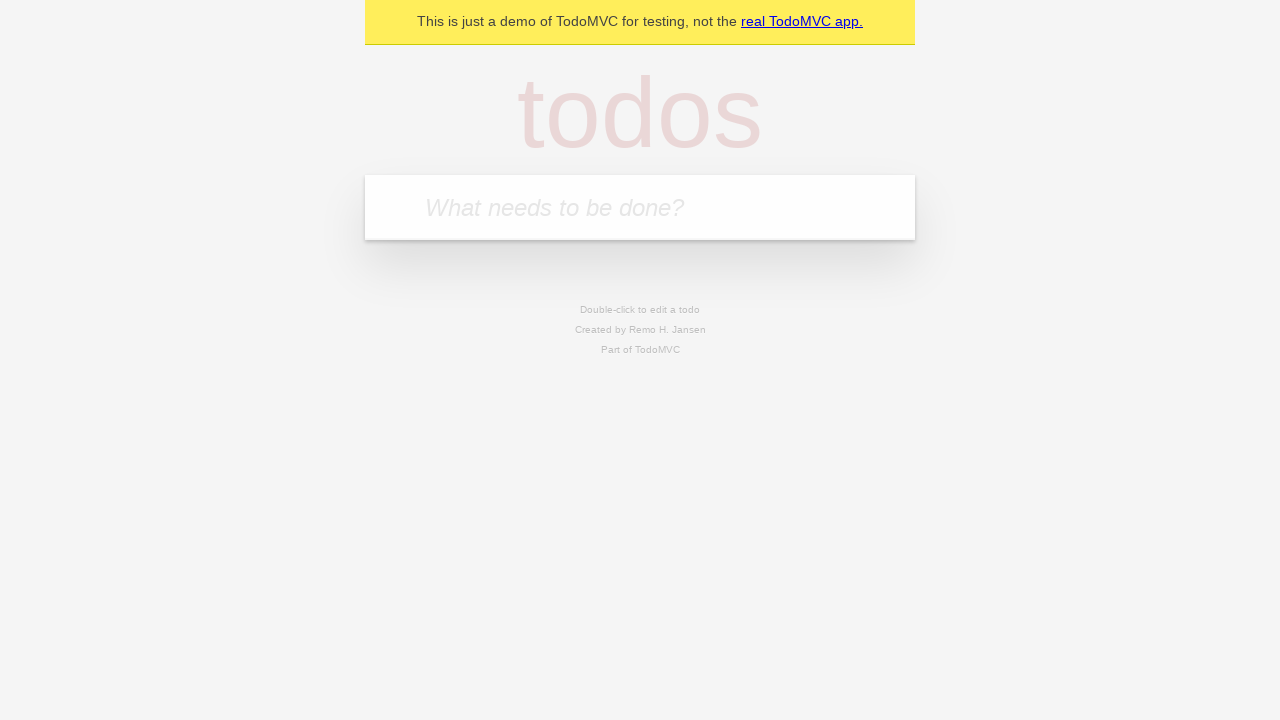

Located the 'What needs to be done?' input field
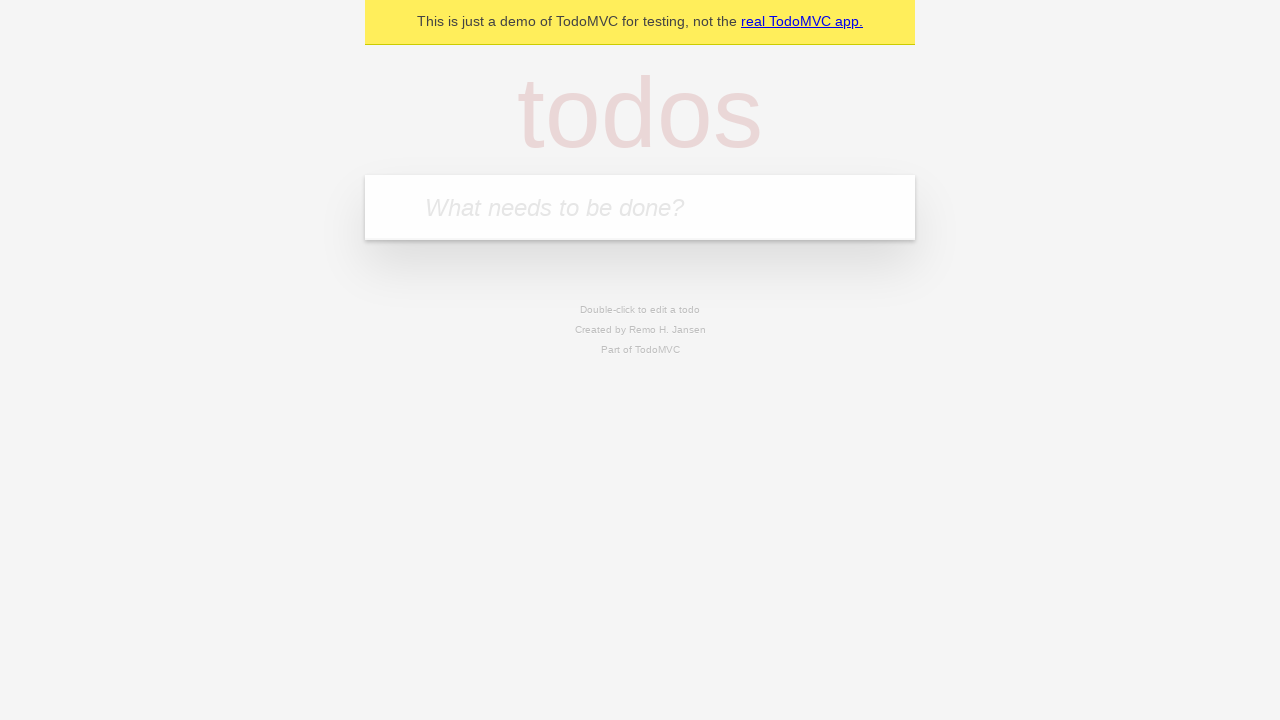

Filled todo input with 'buy some cheese' on internal:attr=[placeholder="What needs to be done?"i]
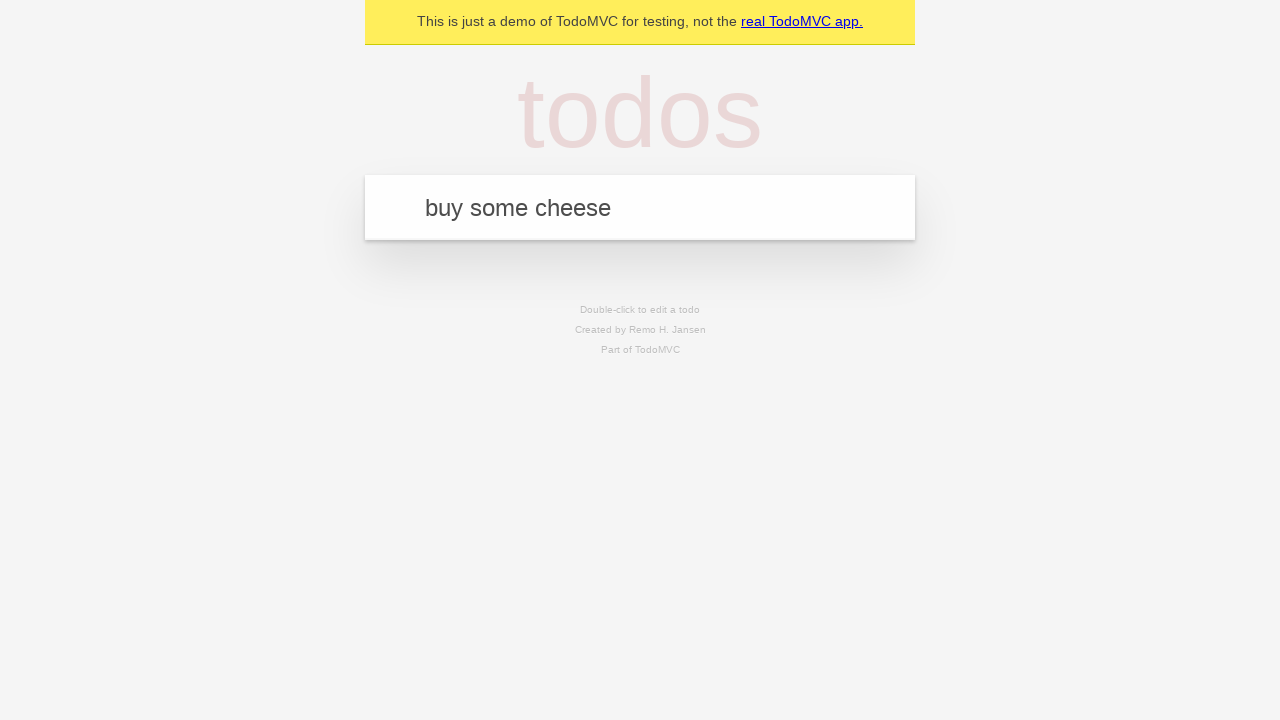

Pressed Enter to create todo item 'buy some cheese' on internal:attr=[placeholder="What needs to be done?"i]
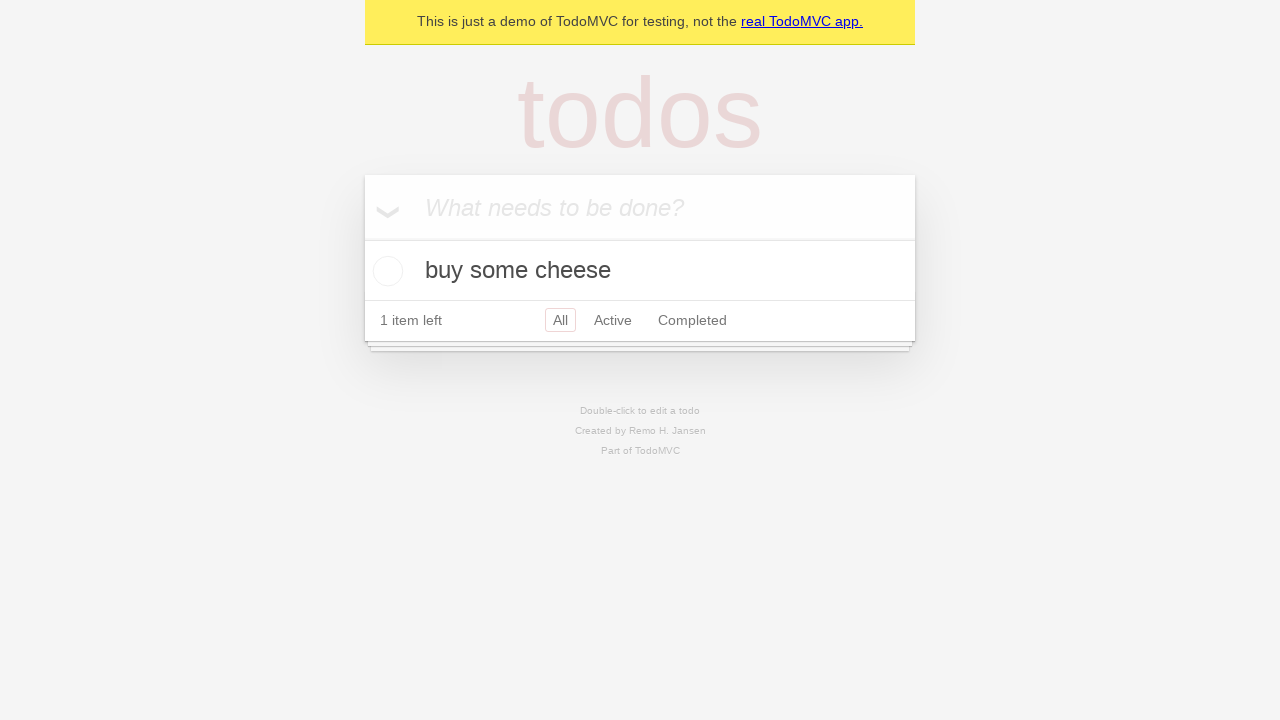

Filled todo input with 'feed the cat' on internal:attr=[placeholder="What needs to be done?"i]
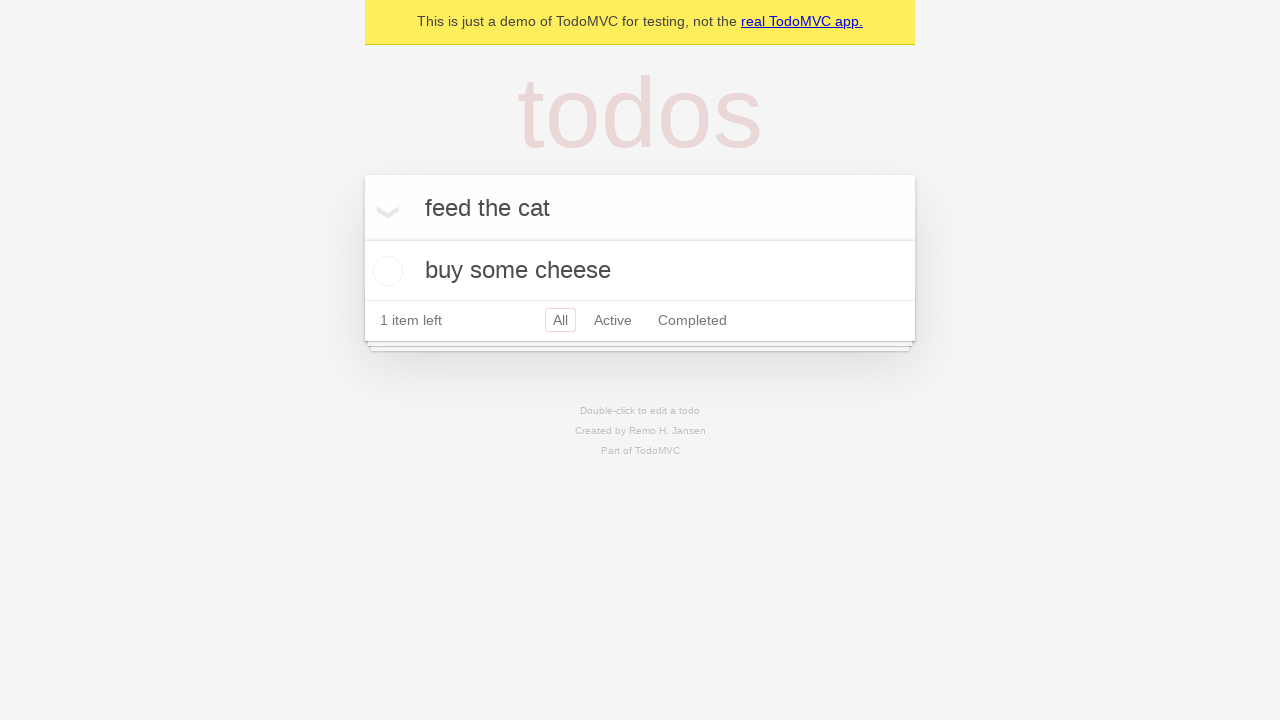

Pressed Enter to create todo item 'feed the cat' on internal:attr=[placeholder="What needs to be done?"i]
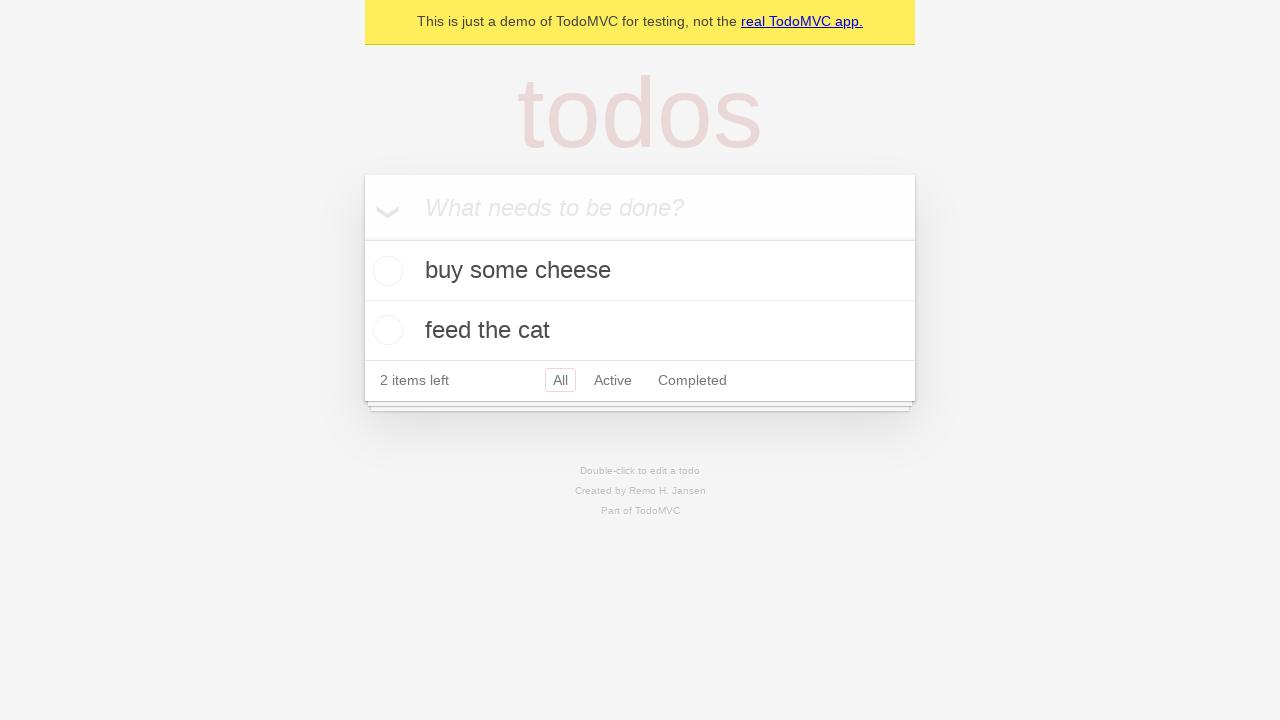

Located the first todo item
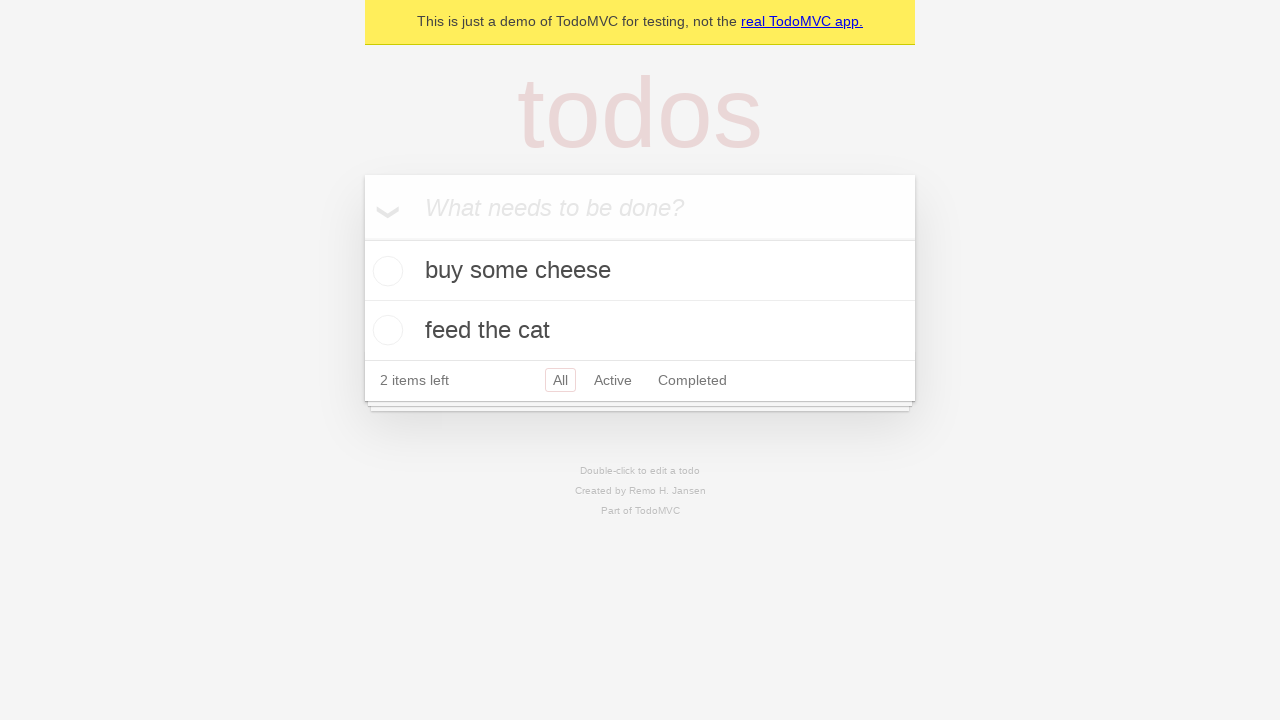

Located the checkbox for the first todo item
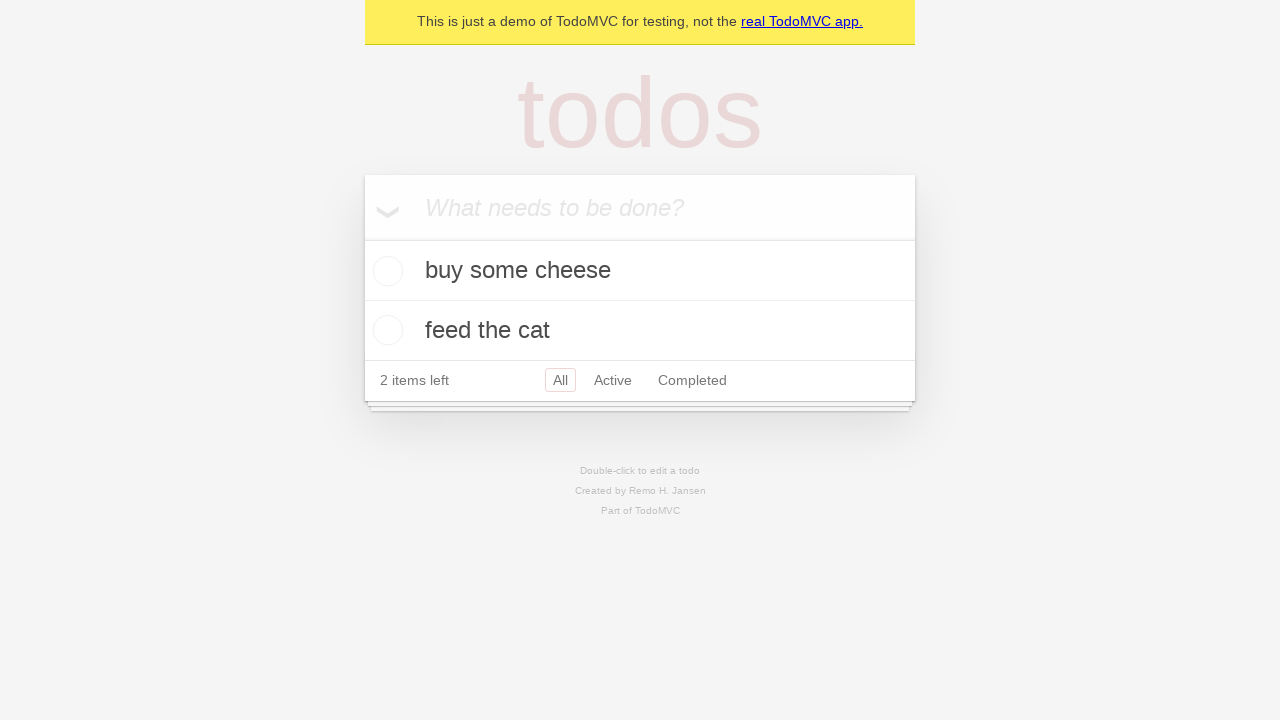

Checked the first todo item at (385, 271) on internal:testid=[data-testid="todo-item"s] >> nth=0 >> internal:role=checkbox
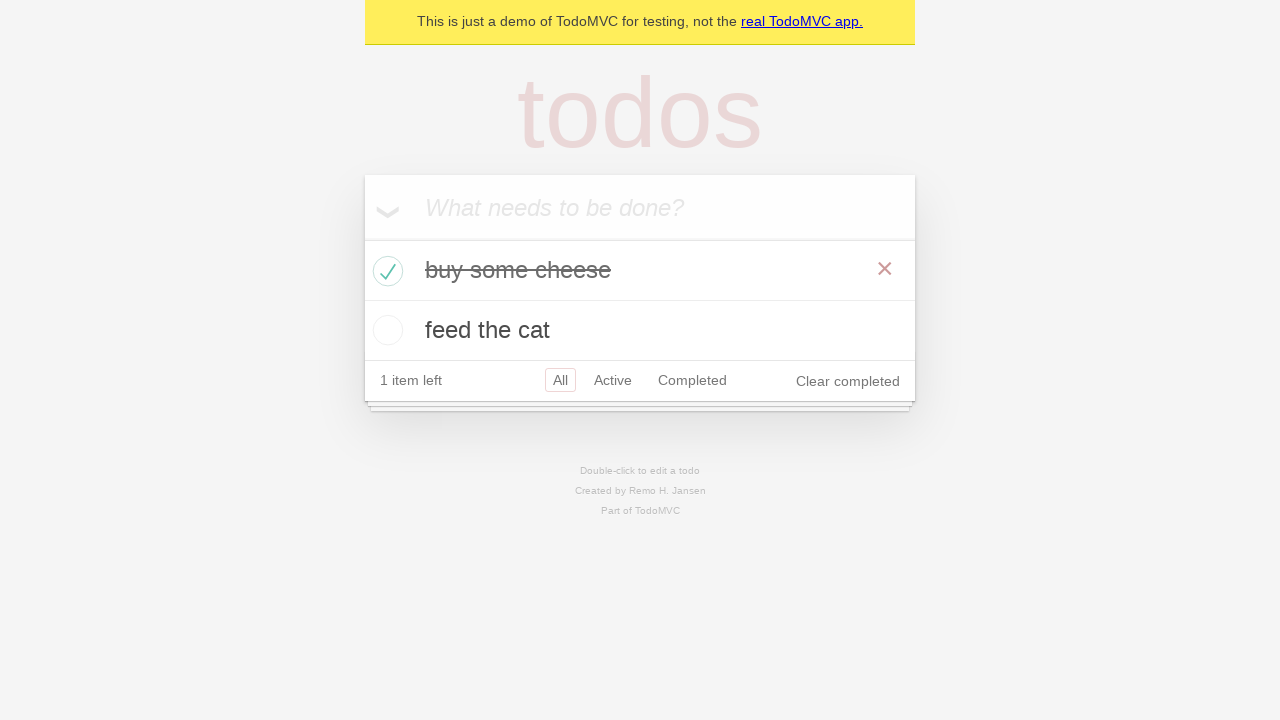

Verified that the first todo item has 'completed' class
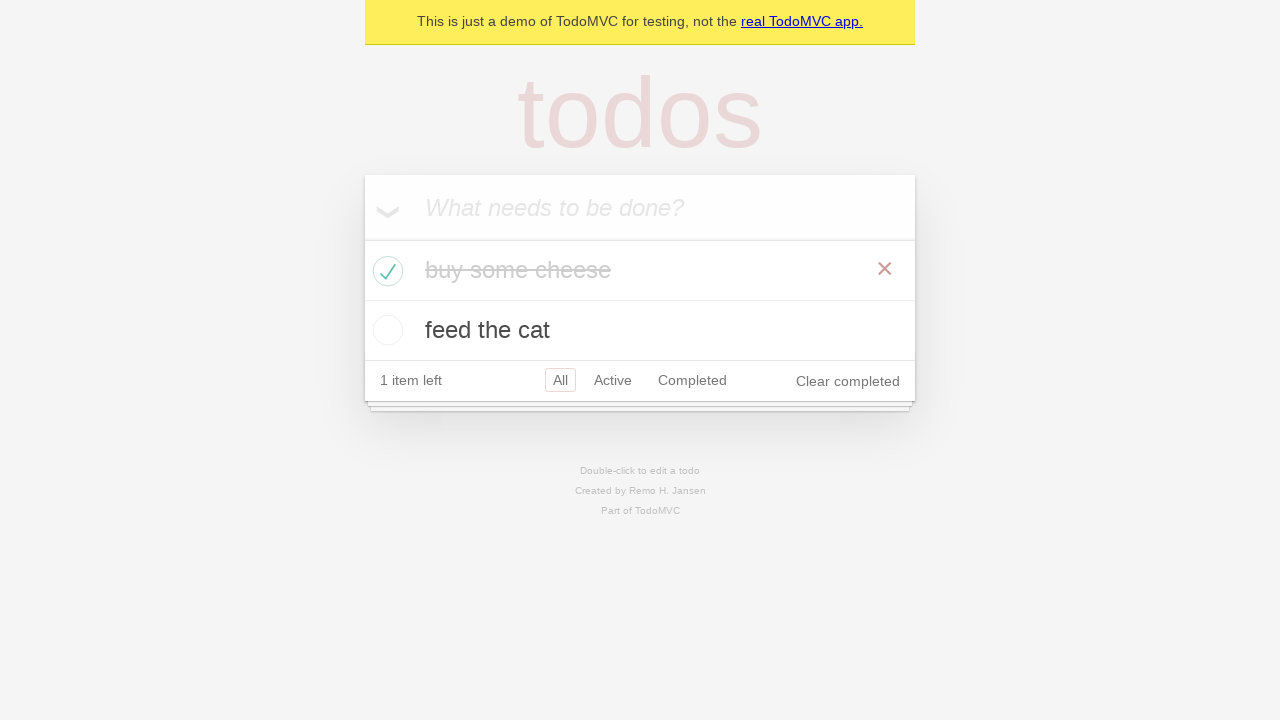

Unchecked the first todo item at (385, 271) on internal:testid=[data-testid="todo-item"s] >> nth=0 >> internal:role=checkbox
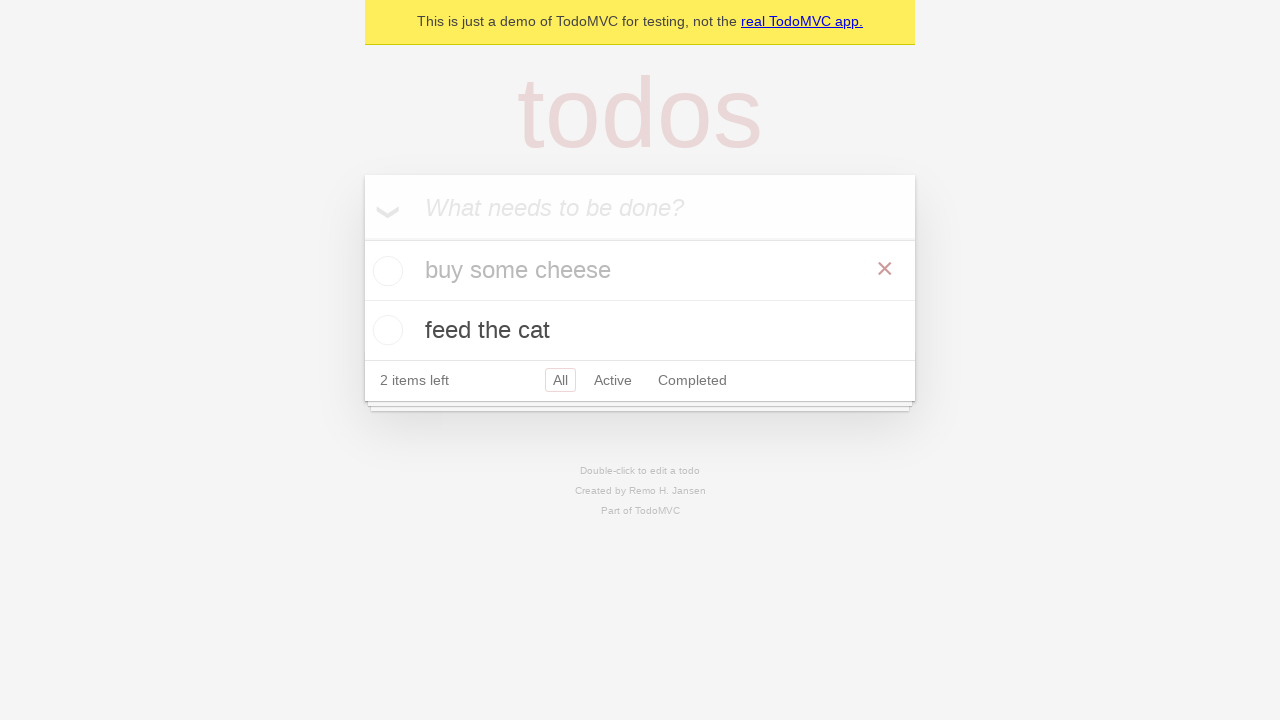

Verified that the first todo item no longer has 'completed' class
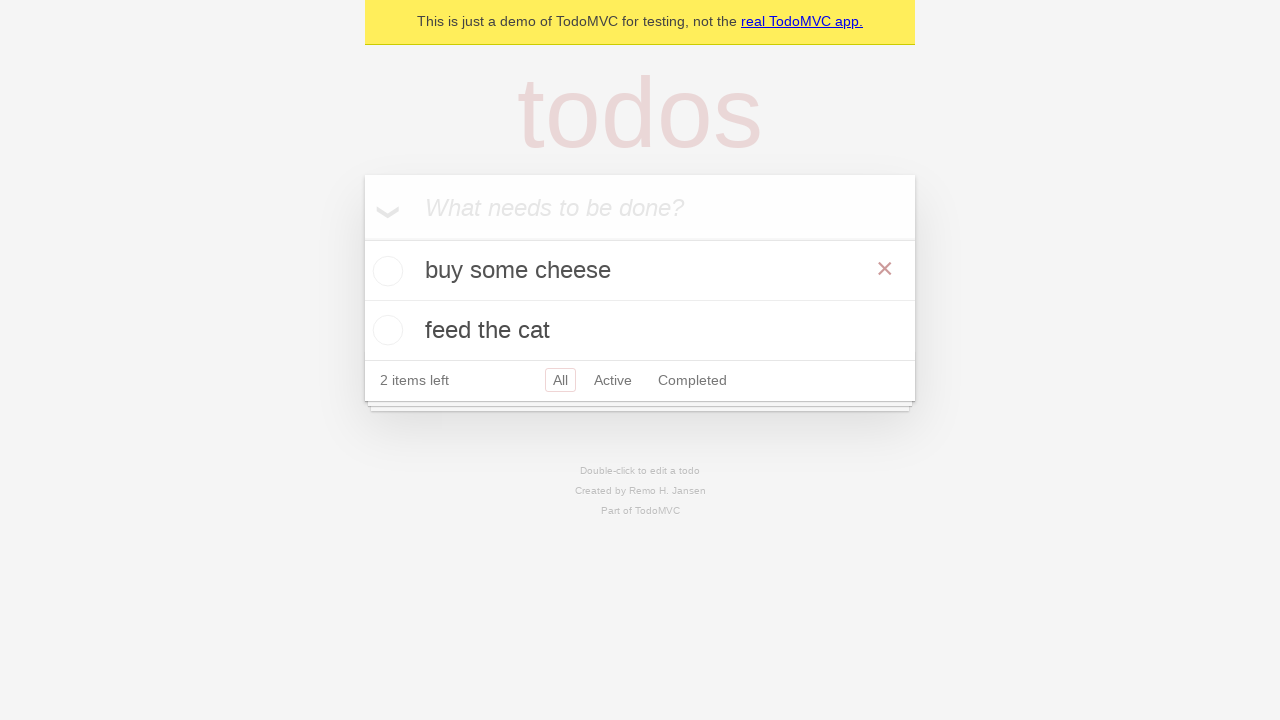

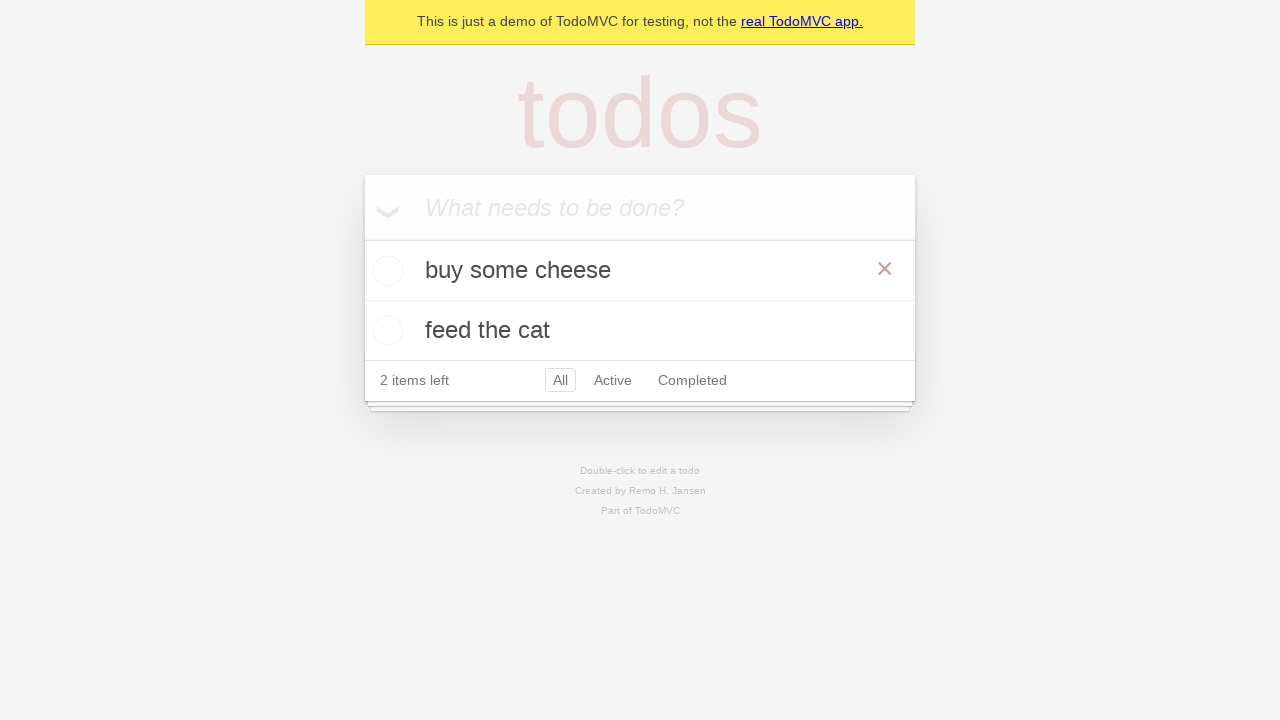